Tests JavaScript alert handling by clicking a link that triggers an alert and then accepting the alert dialog

Starting URL: http://www.tizag.com/javascriptT/javascriptalert.php

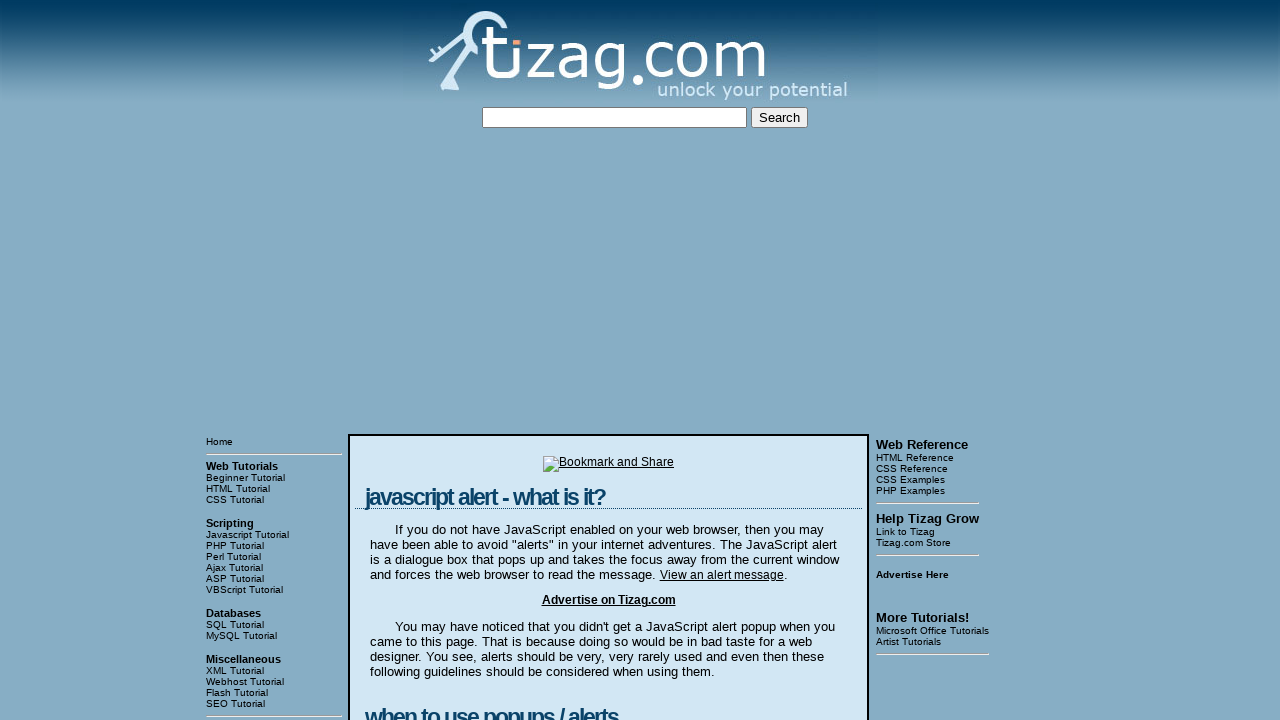

Clicked link to trigger JavaScript alert at (722, 575) on xpath=/html/body/table[3]/tbody/tr[1]/td[2]/table/tbody/tr/td/p[1]/a
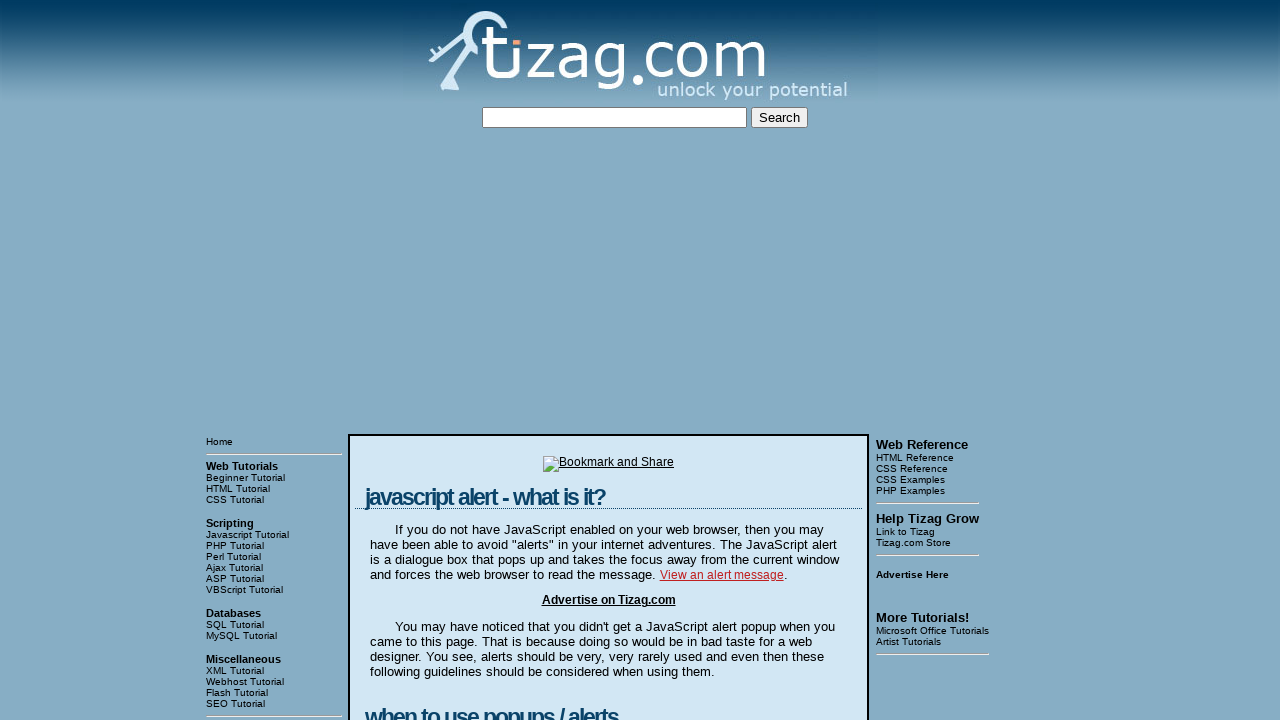

Set up dialog handler to accept alerts
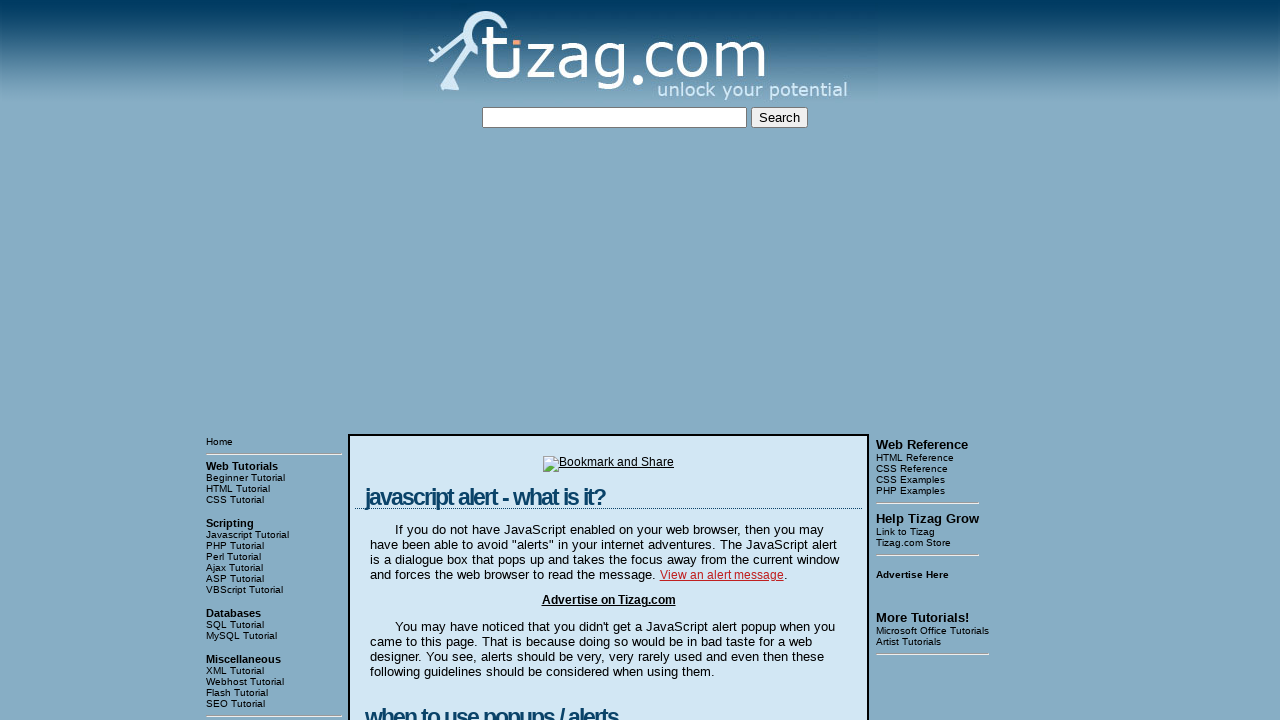

Set up one-time dialog handler to accept the next alert
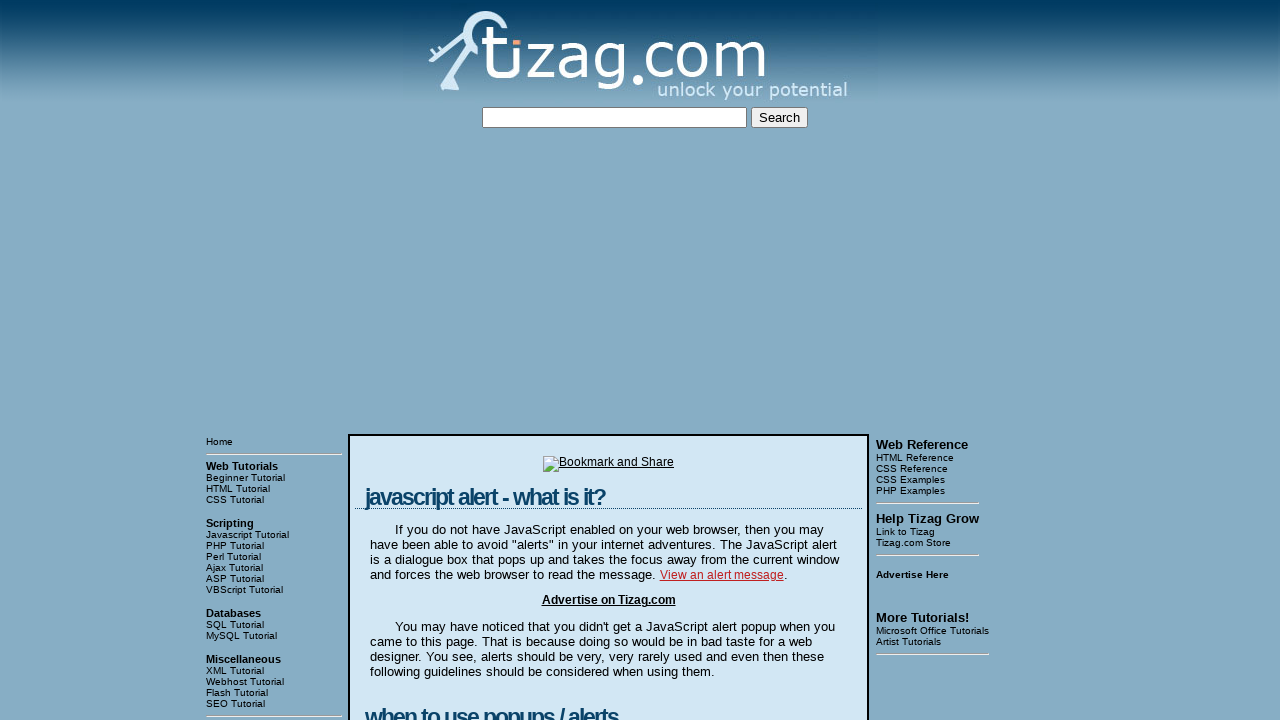

Clicked link again to trigger alert and accepted it at (722, 575) on xpath=/html/body/table[3]/tbody/tr[1]/td[2]/table/tbody/tr/td/p[1]/a
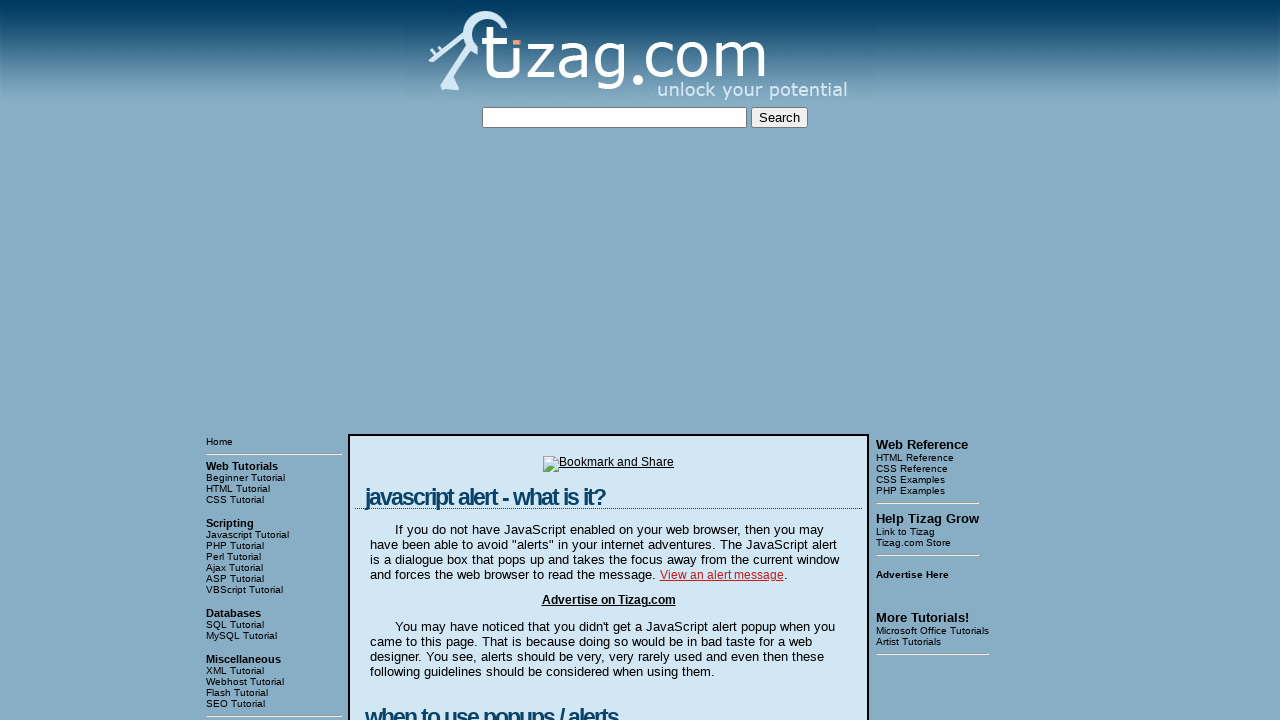

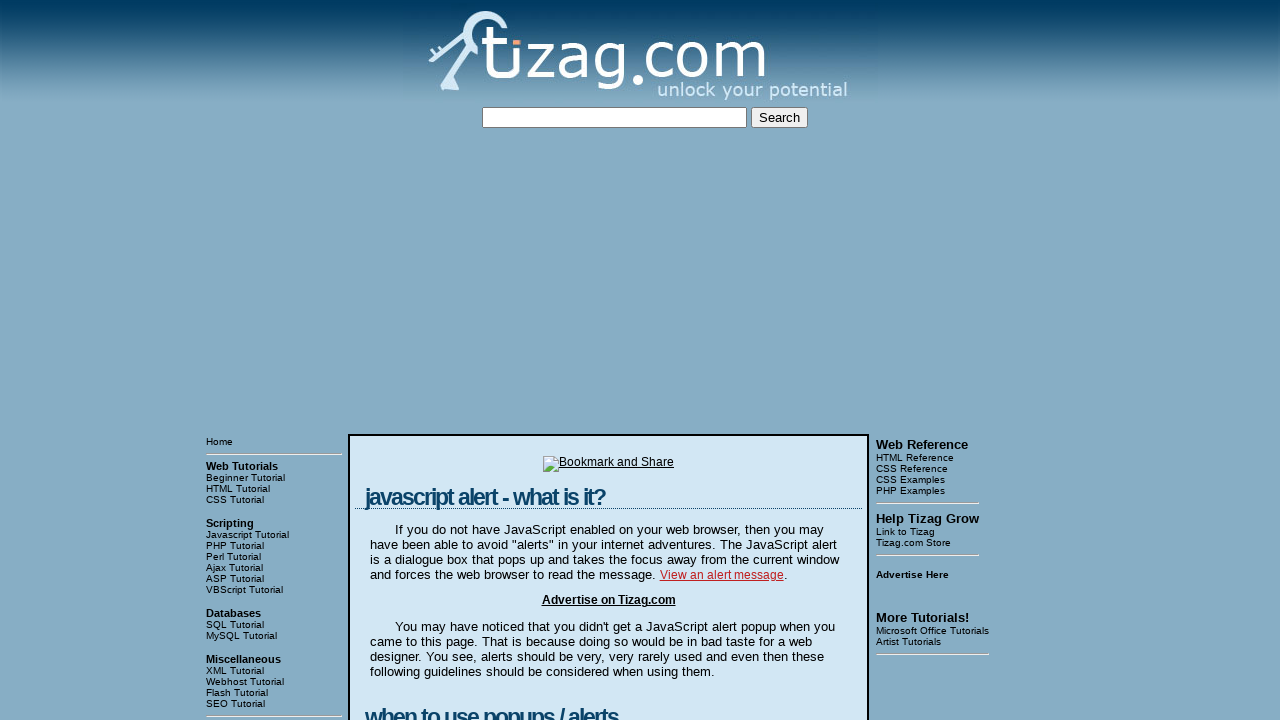